Automates watching a YouTube video by playing it, handling play/pause states, and detecting when the video ends to restart playback

Starting URL: https://www.youtube.com/watch?v=vPC0J9z92-0

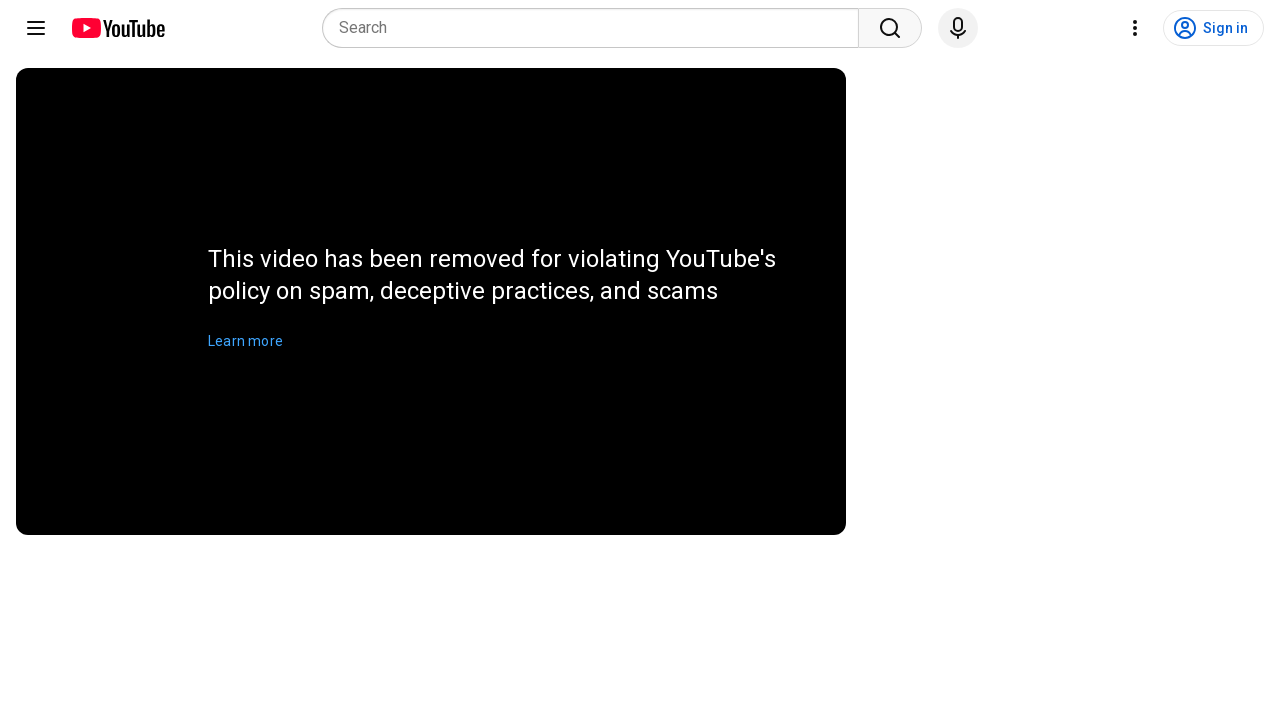

Waited 5 seconds for YouTube video player to load
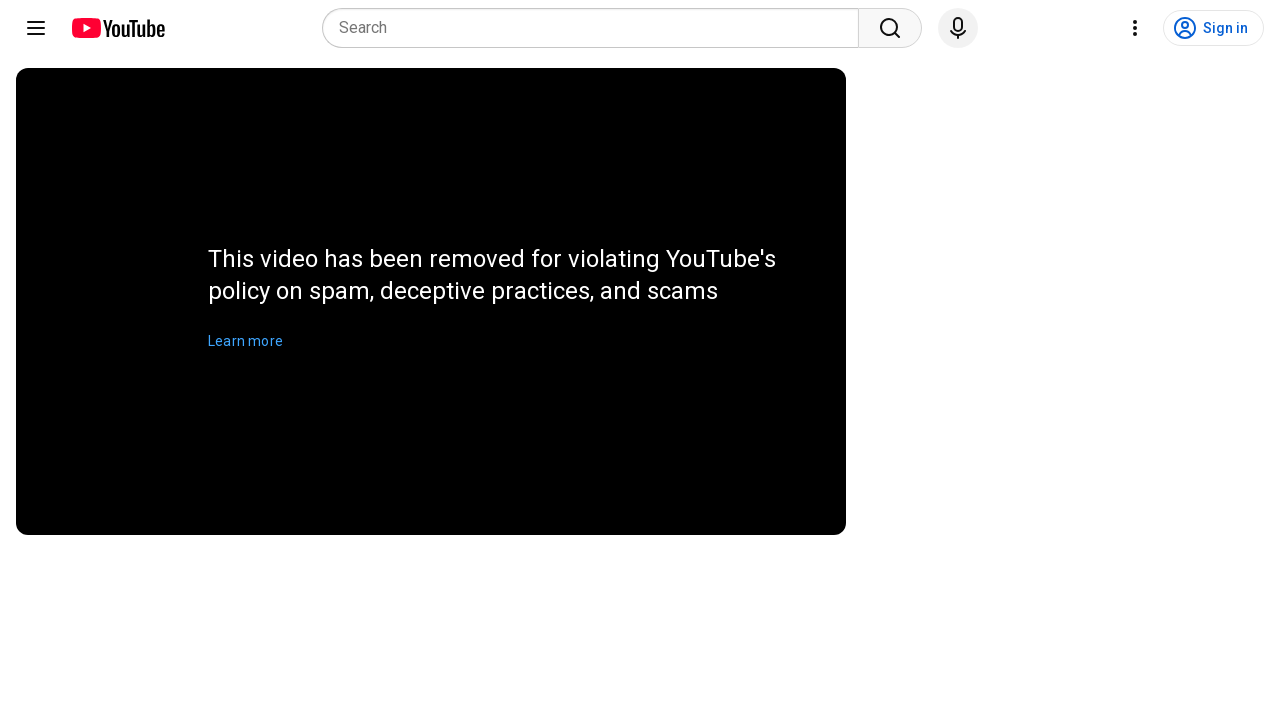

Located play button in video player controls
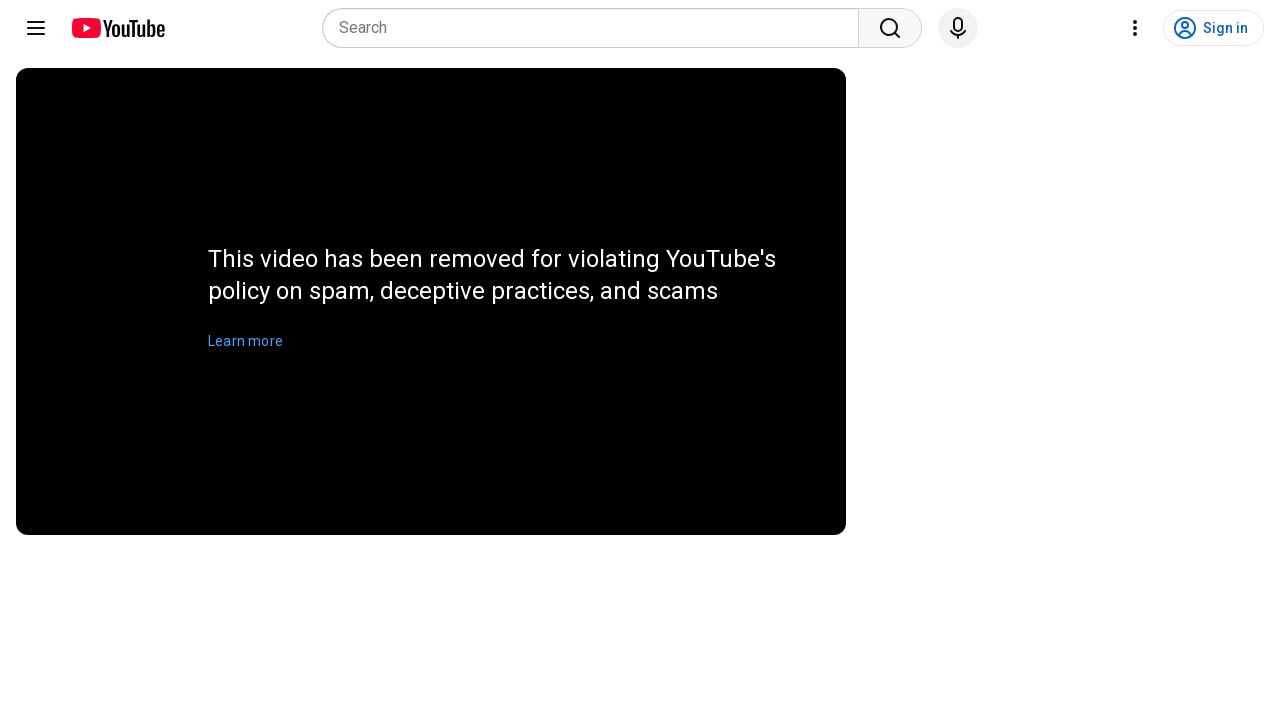

Waited 10 seconds while video plays
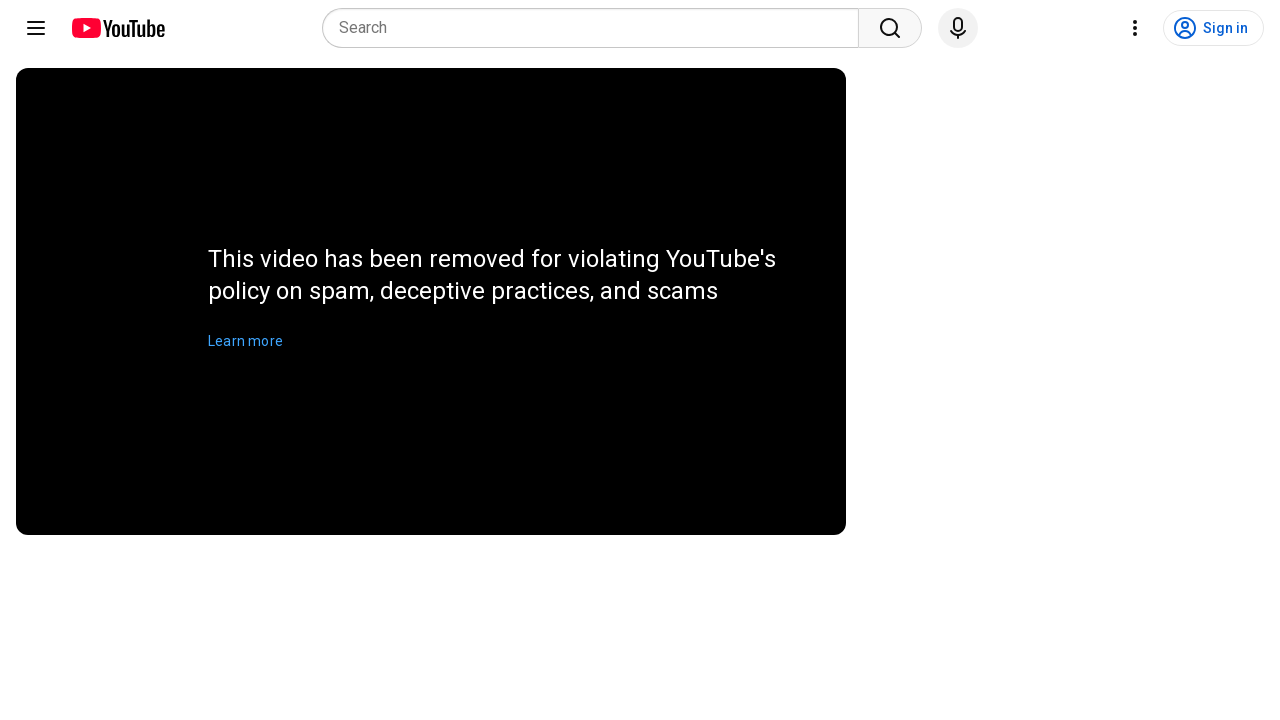

Replay button not found, video may still be playing
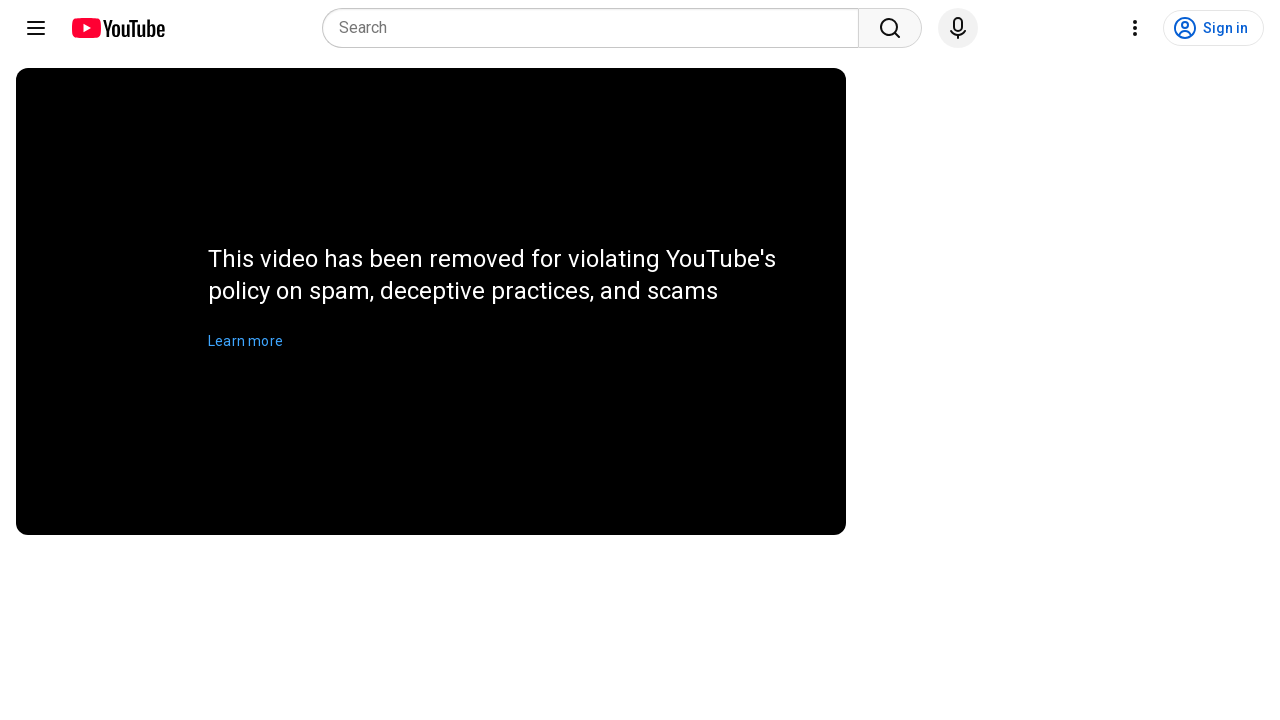

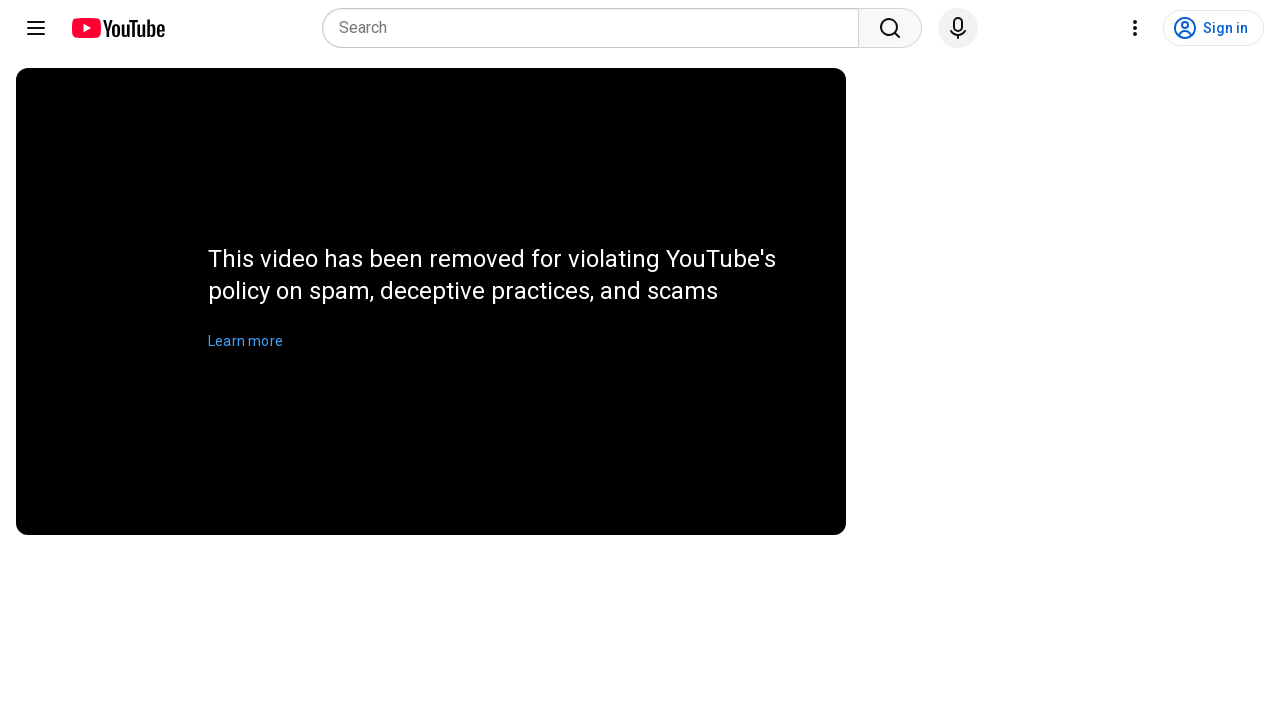